Tests clicking a primary (blue) button identified by its btn-primary class attribute on a UI testing playground, and handles the resulting alert dialog by dismissing it.

Starting URL: http://www.uitestingplayground.com/classattr

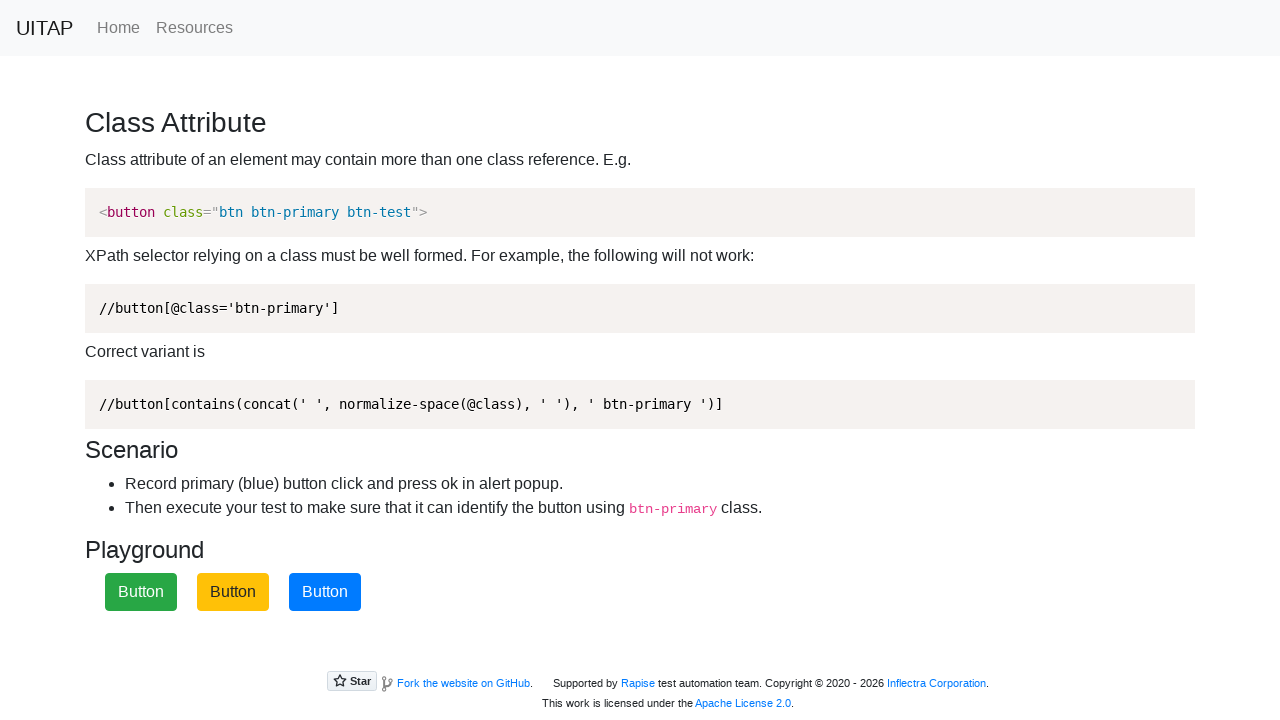

Set up listener to dismiss alert dialog
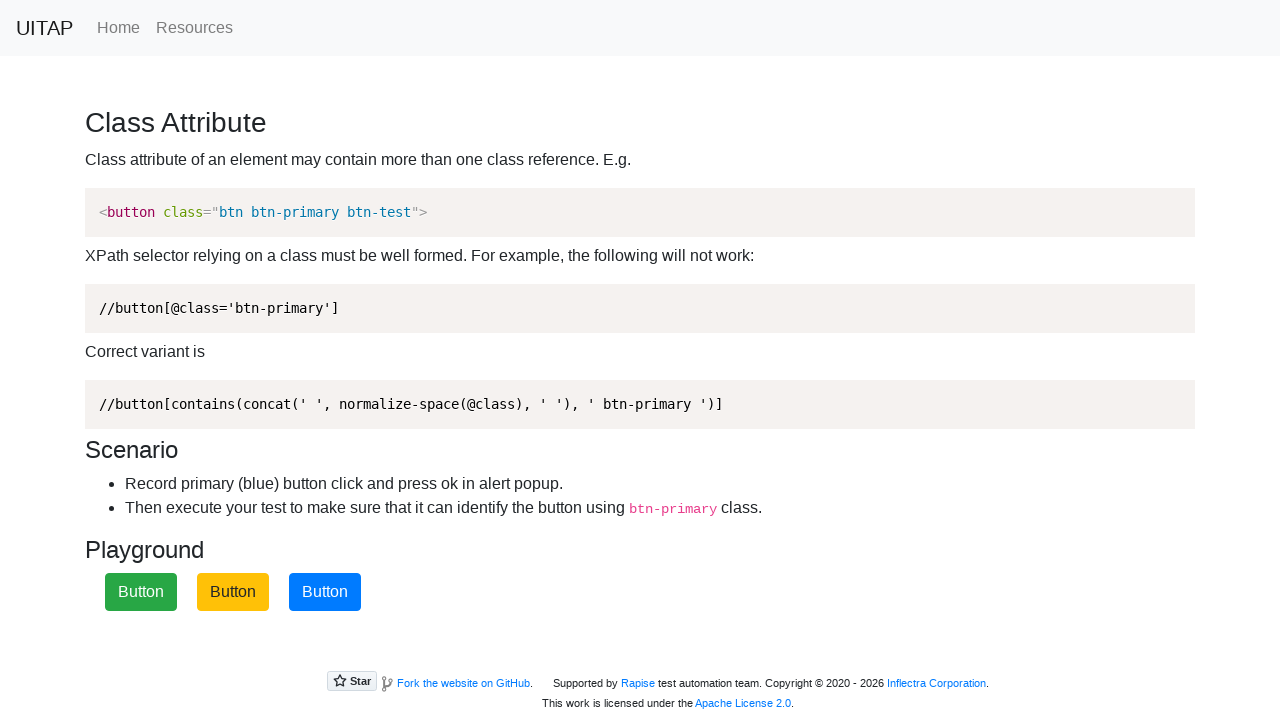

Located primary button with btn-primary class
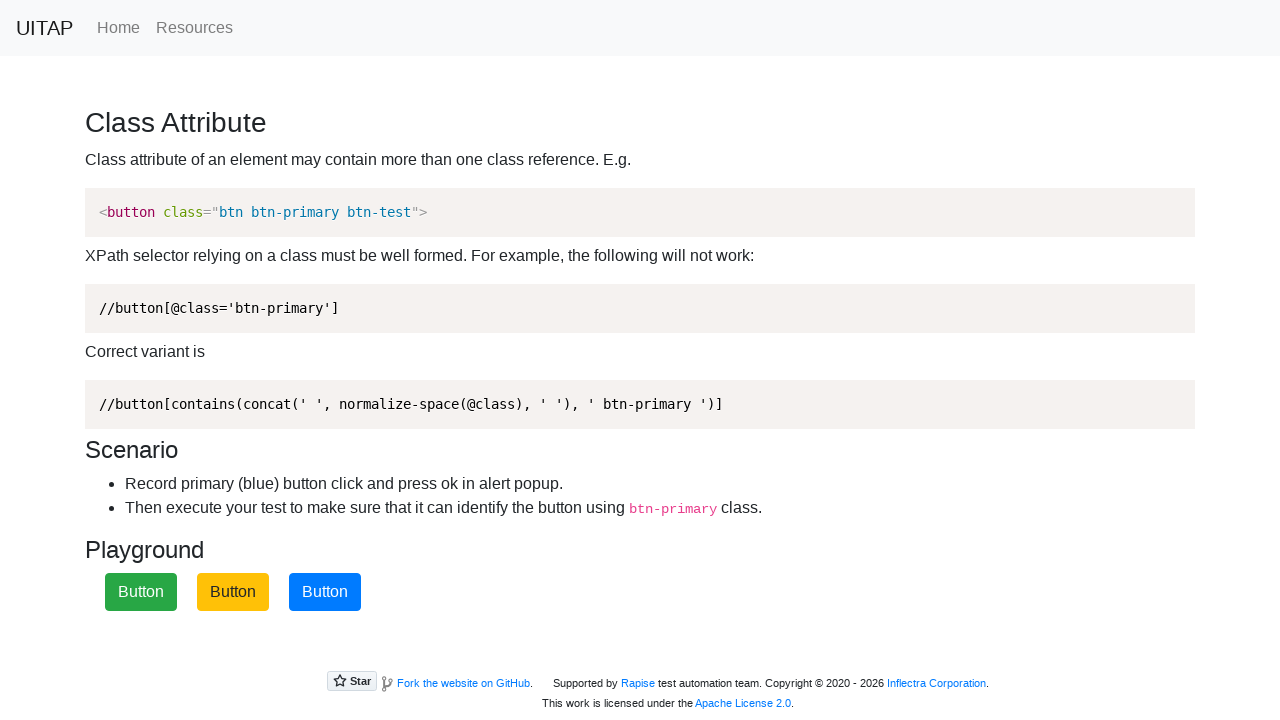

Clicked primary (blue) button at (325, 592) on xpath=//button[contains(concat(' ', normalize-space(@class), ' '), ' btn-primary
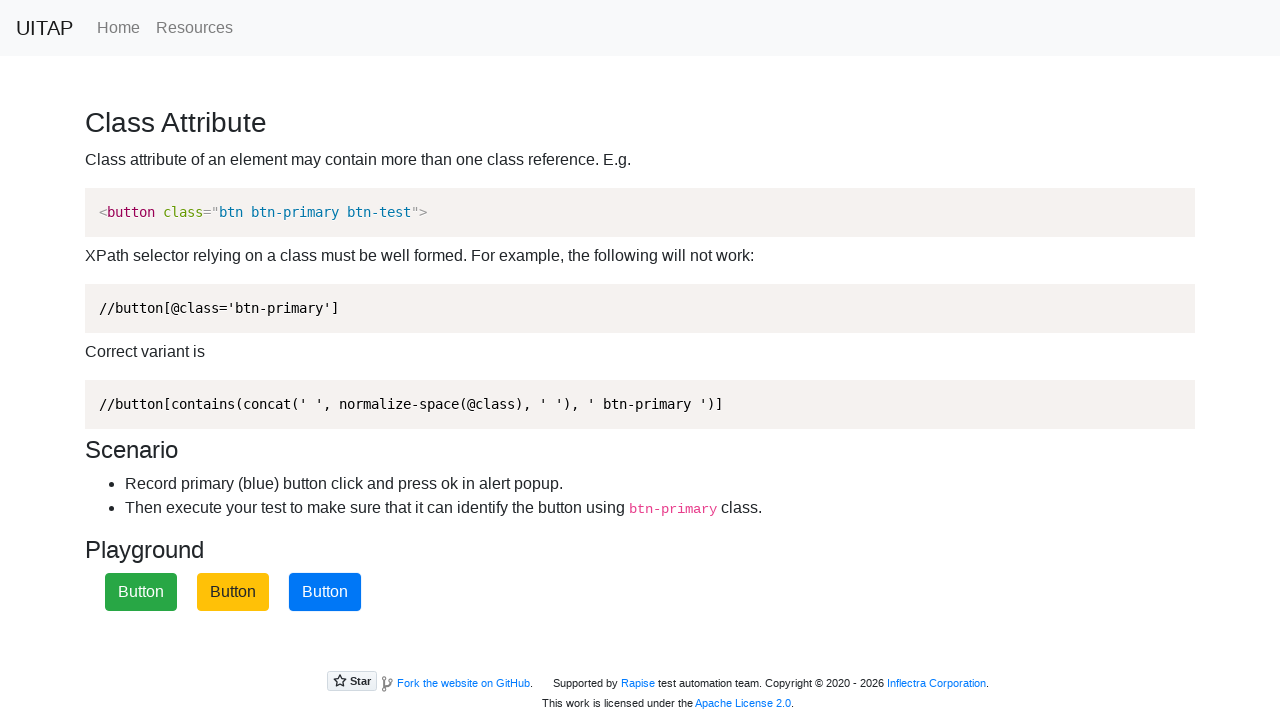

Waited for dialog handling to complete
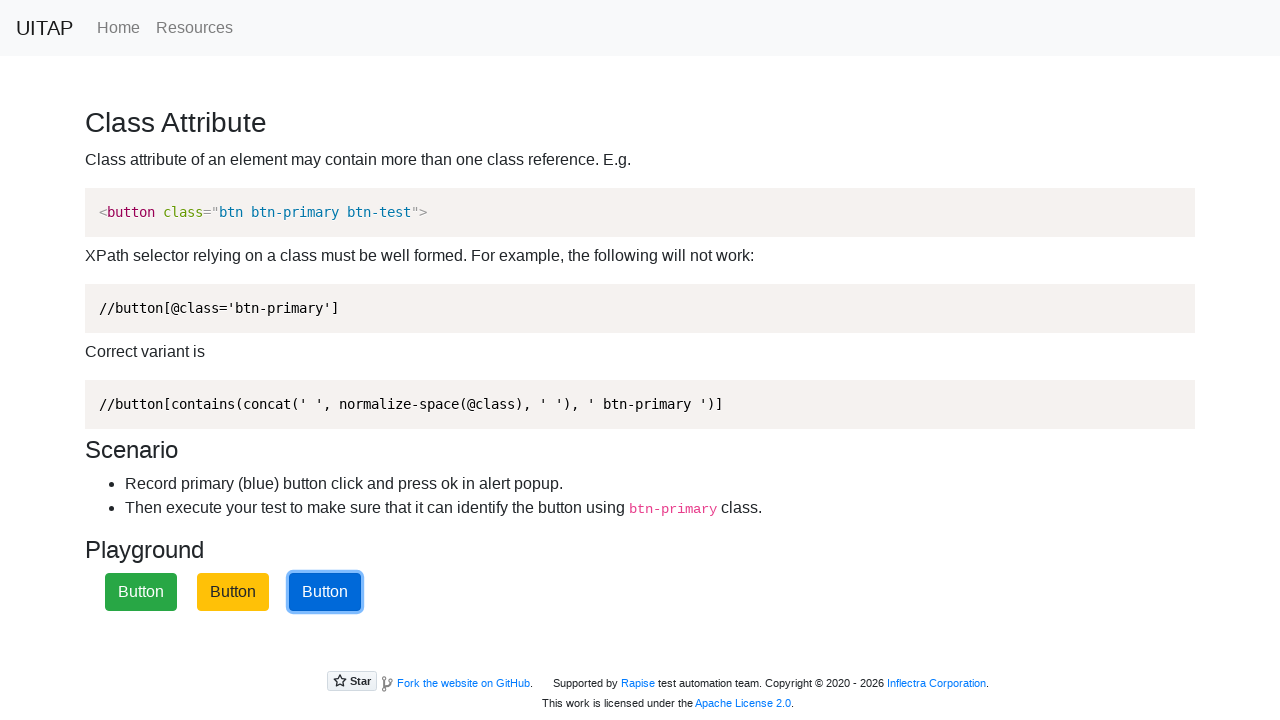

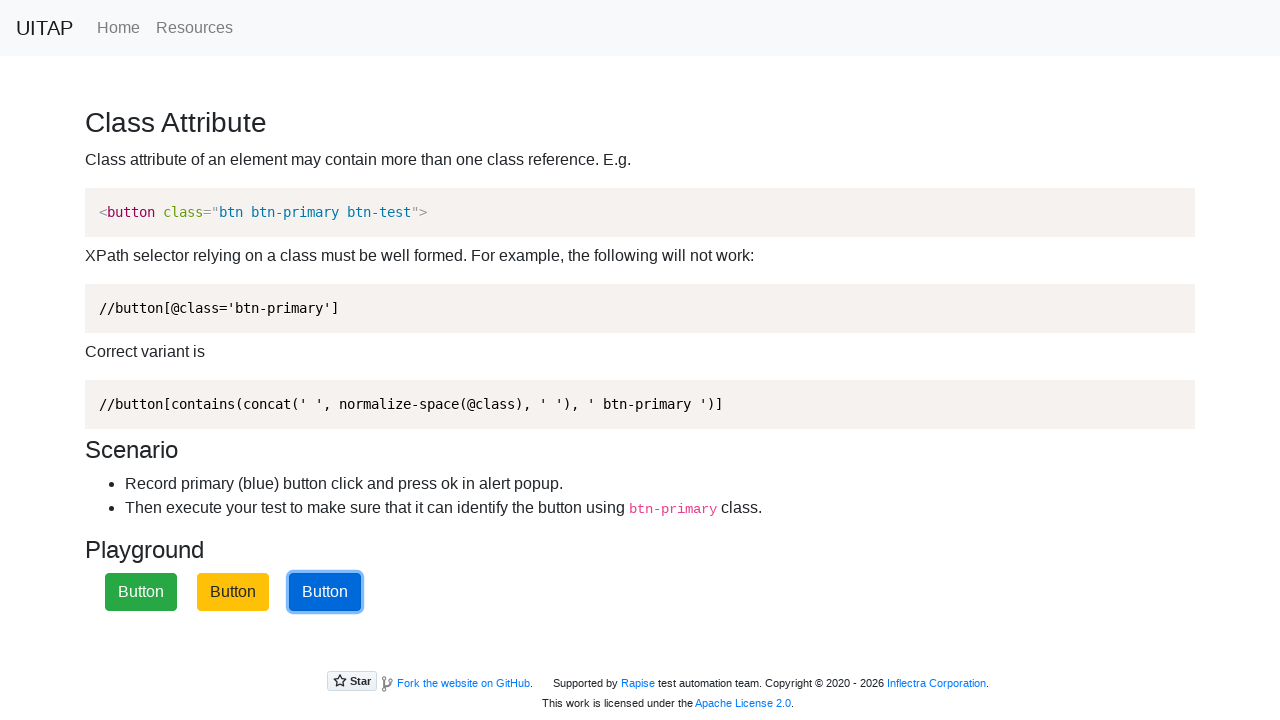